Tests dynamic loading functionality by clicking a start button and waiting for a hidden element to become visible with the expected "Hello World!" message

Starting URL: http://the-internet.herokuapp.com/dynamic_loading/1

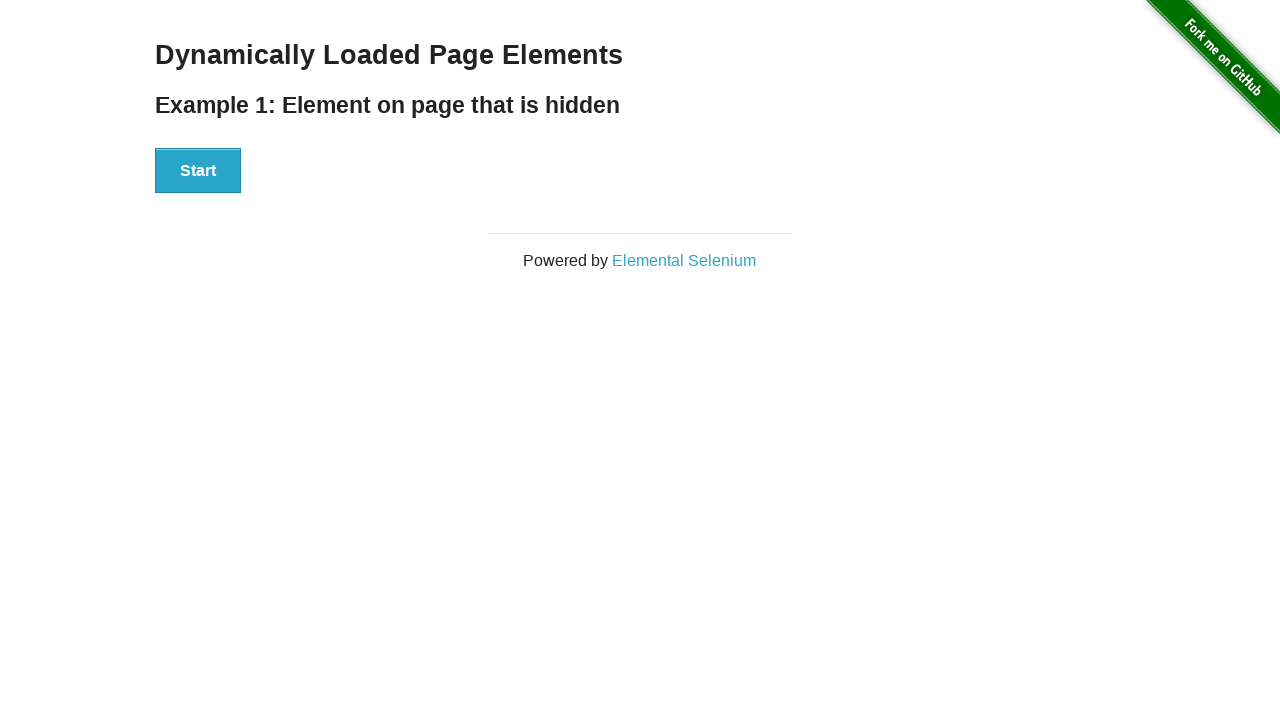

Clicked start button to trigger dynamic loading at (198, 171) on xpath=//div[@id='start']/button
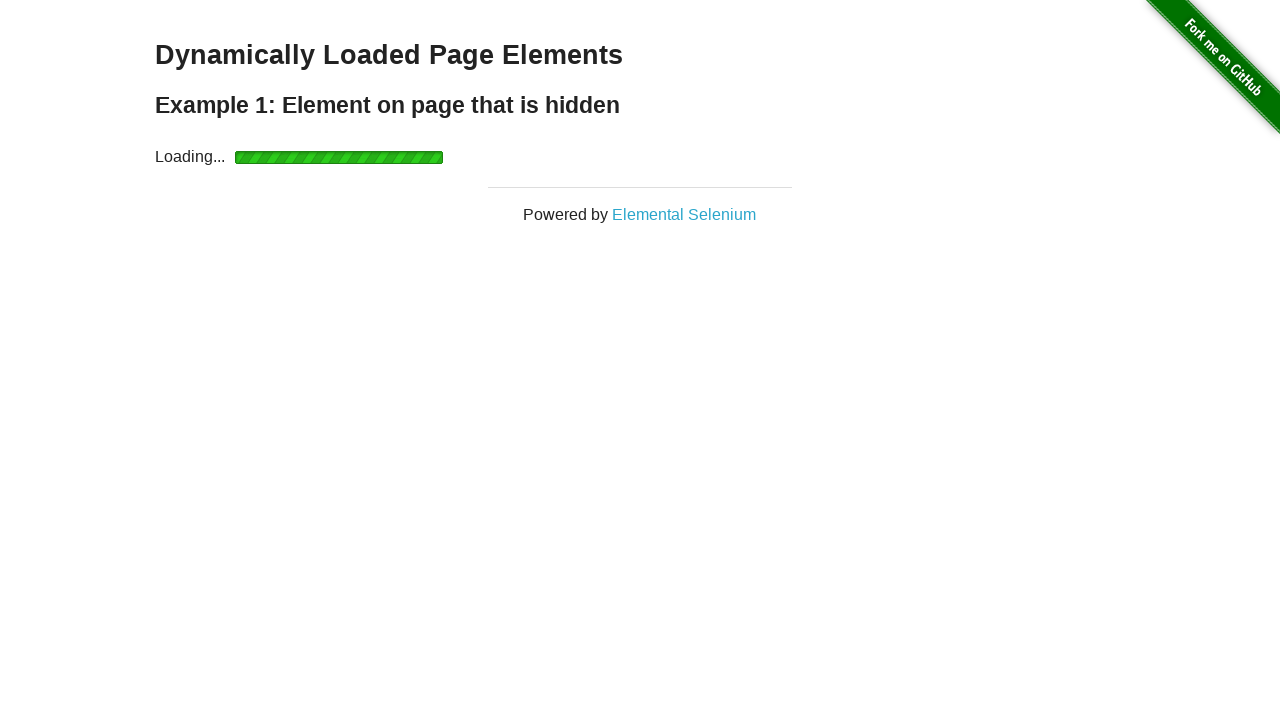

Waited for finish element to become visible
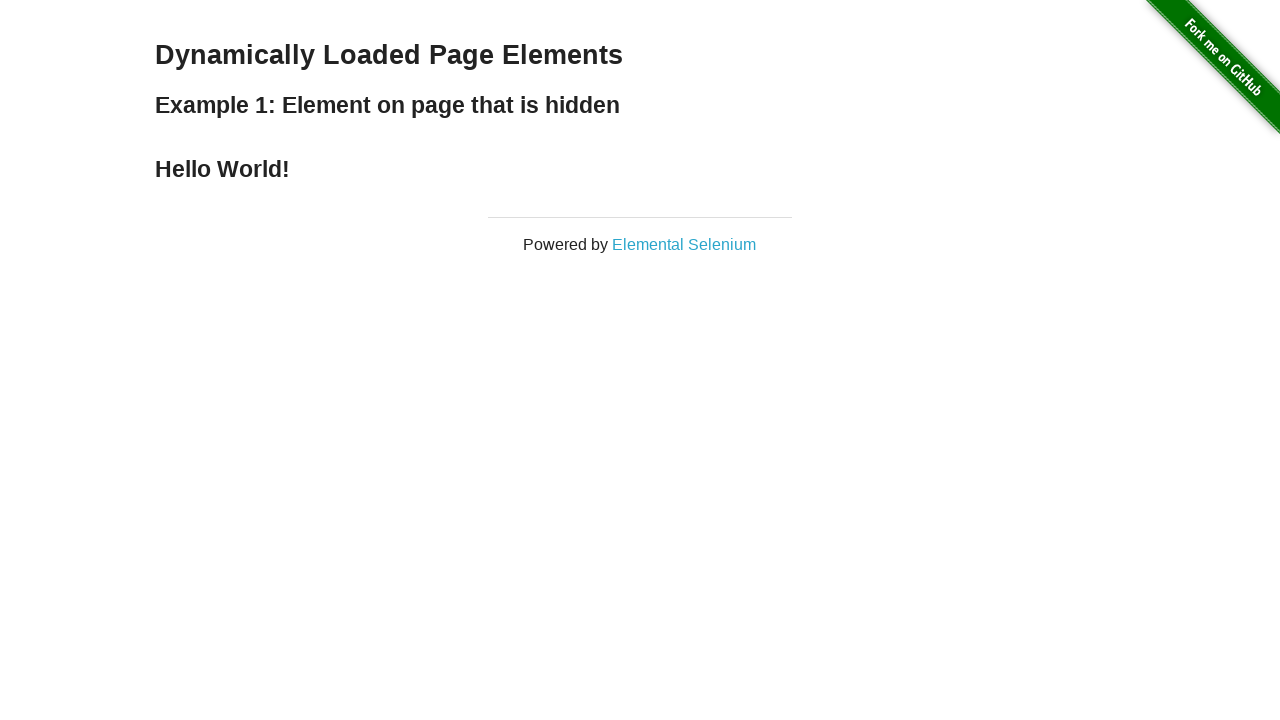

Located finish element
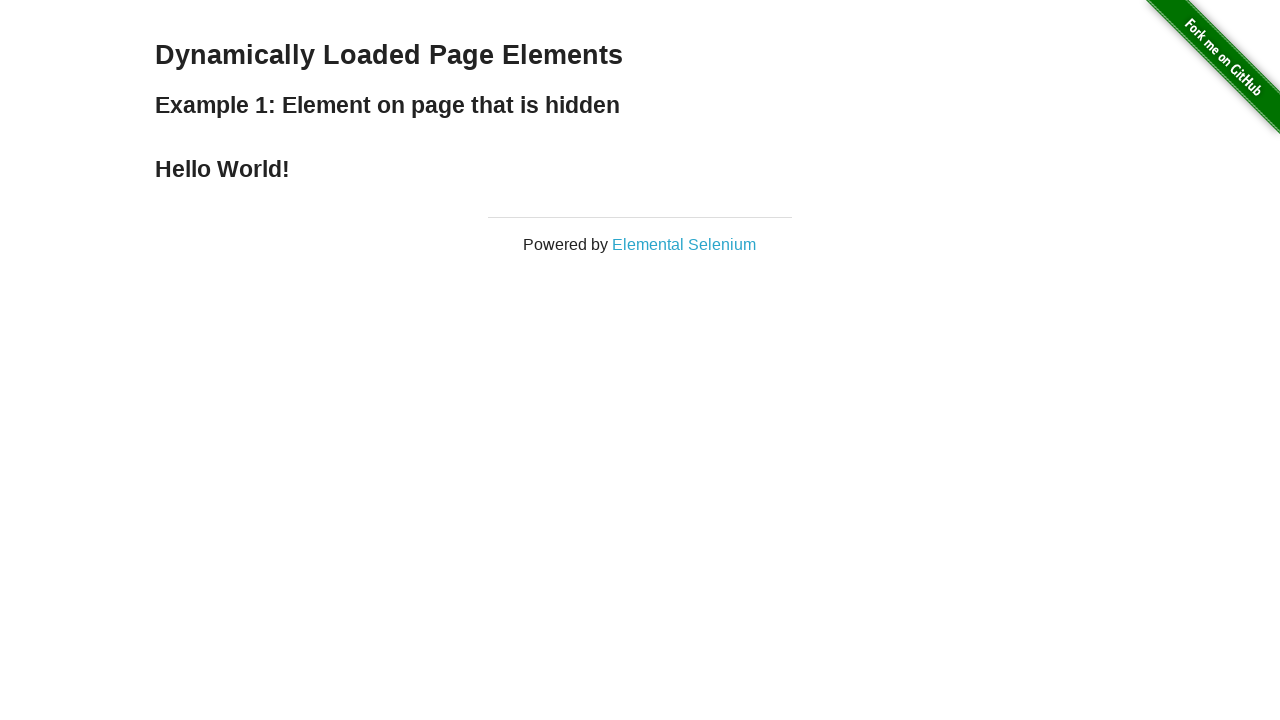

Verified finish element contains 'Hello World!' message
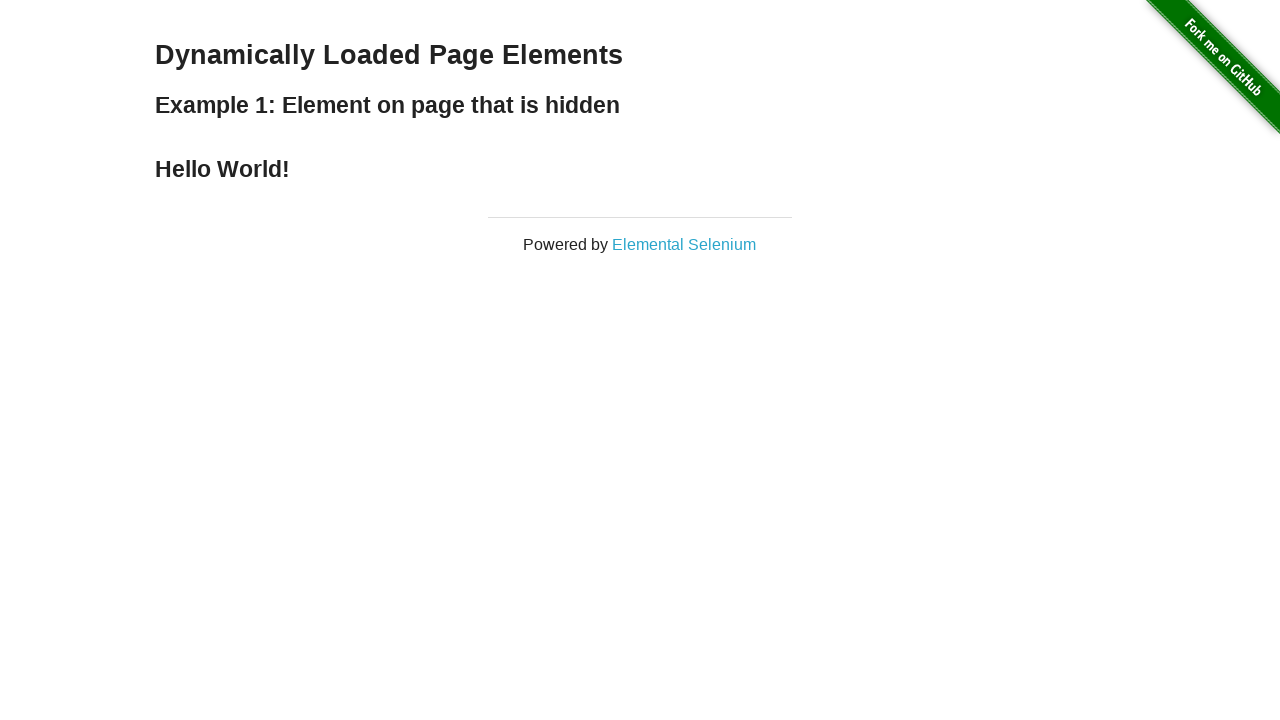

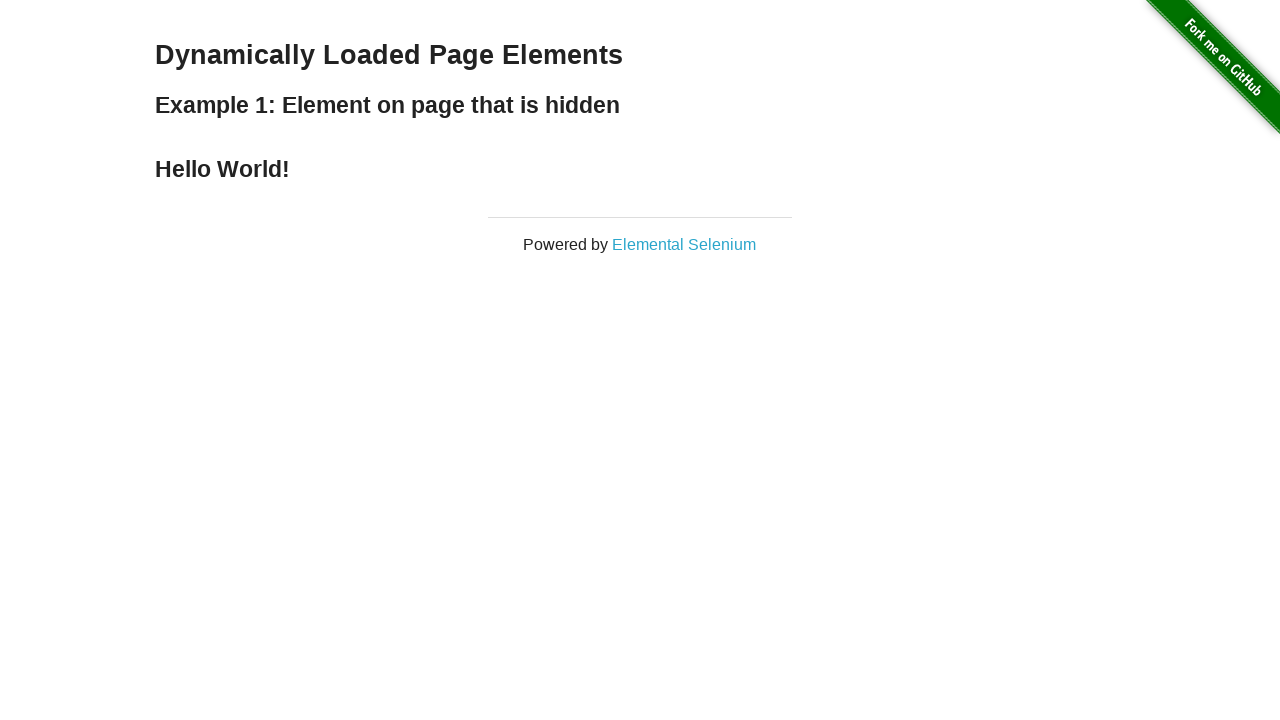